Tests the train search functionality on erail.in by entering source and destination stations (Madurai to Perambur) and verifying that train results are loaded

Starting URL: https://erail.in/

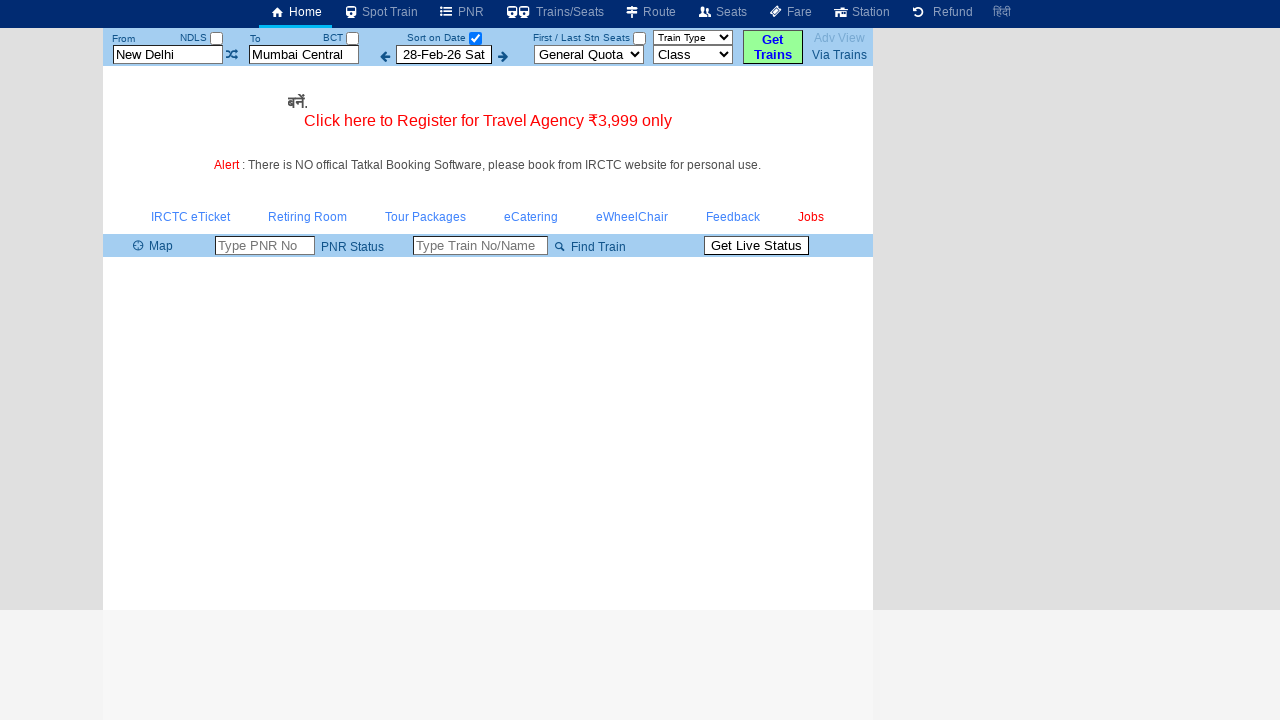

Clicked date-only checkbox at (475, 38) on input#chkSelectDateOnly
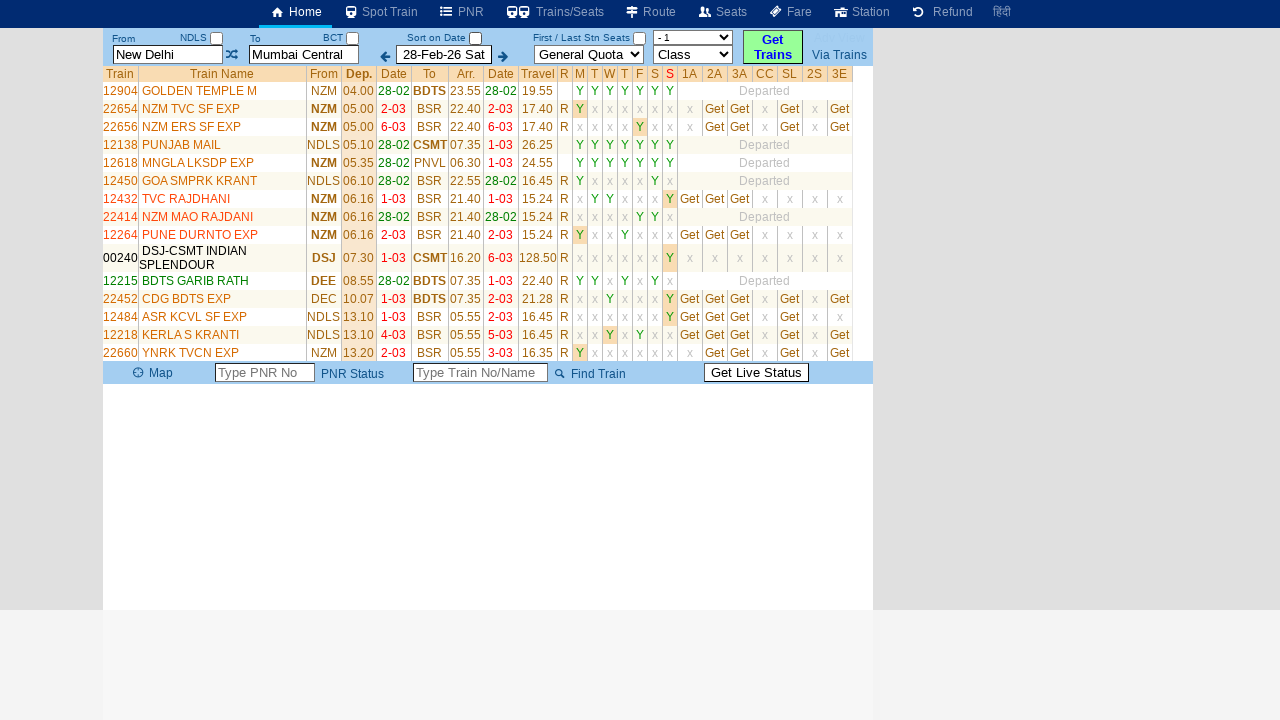

Cleared the 'From' station field on input#txtStationFrom
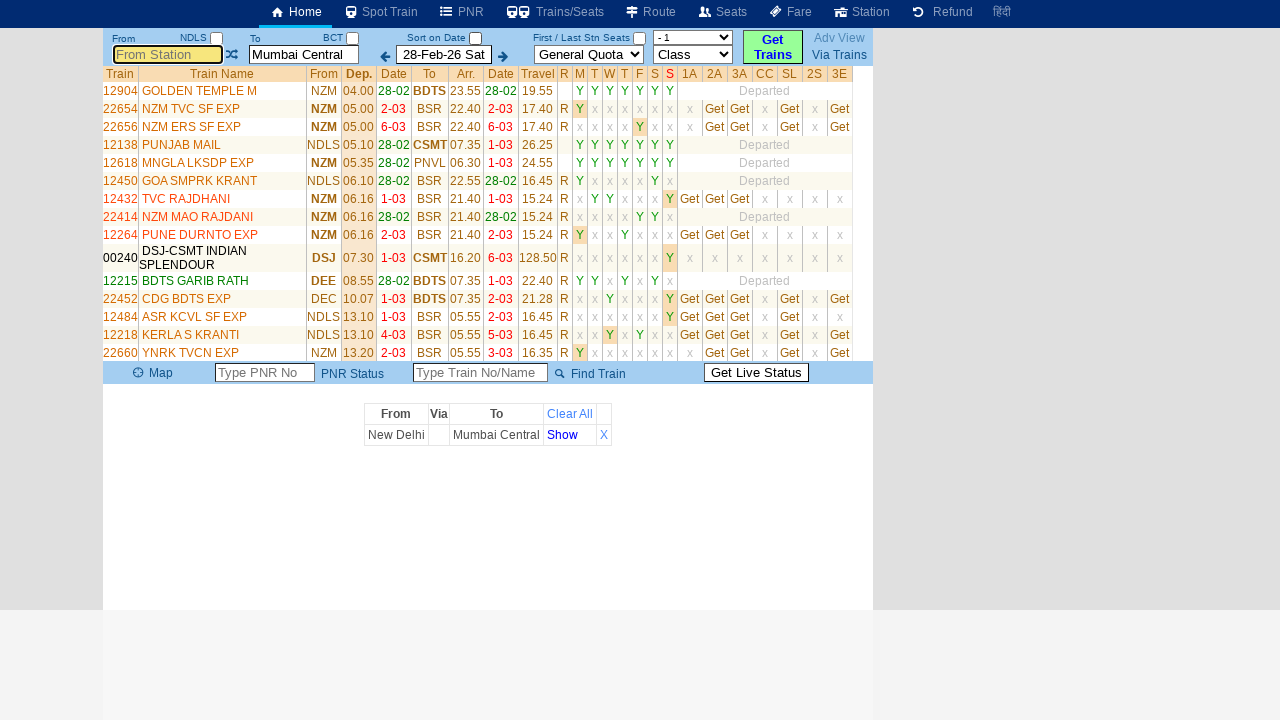

Filled 'From' station field with 'MDU' (Madurai) on input#txtStationFrom
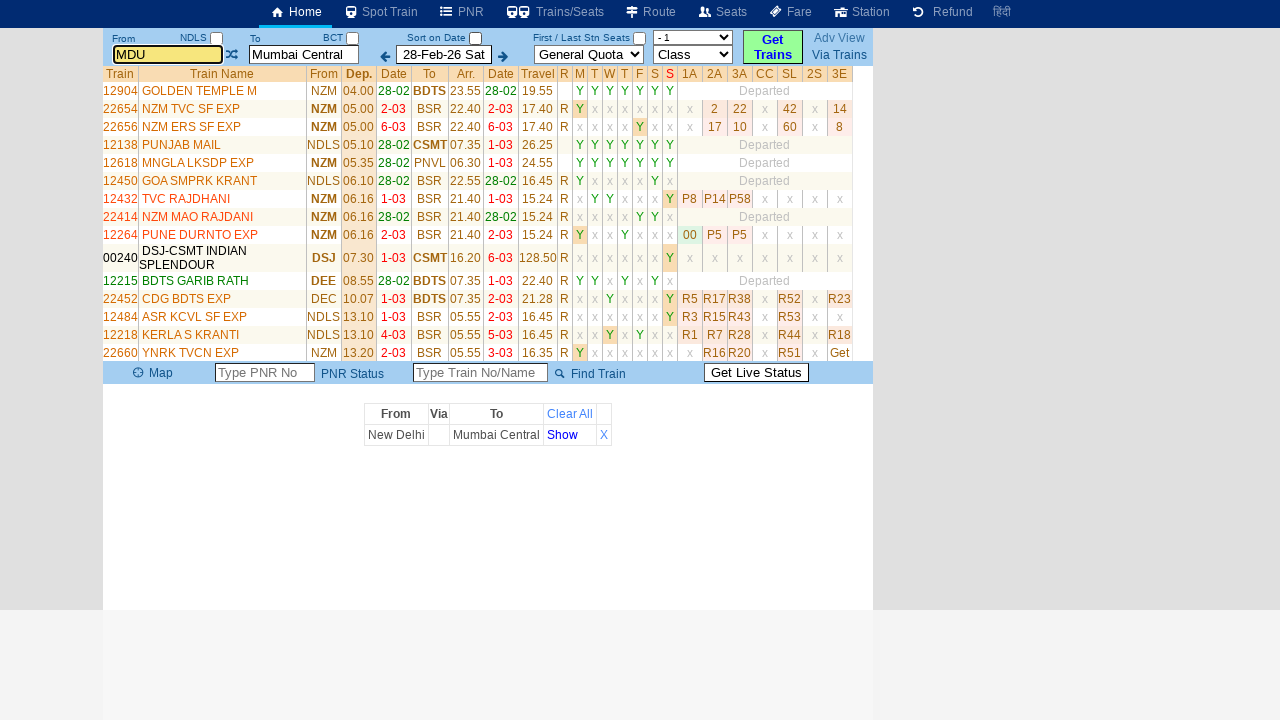

Pressed Enter to confirm 'From' station selection on input#txtStationFrom
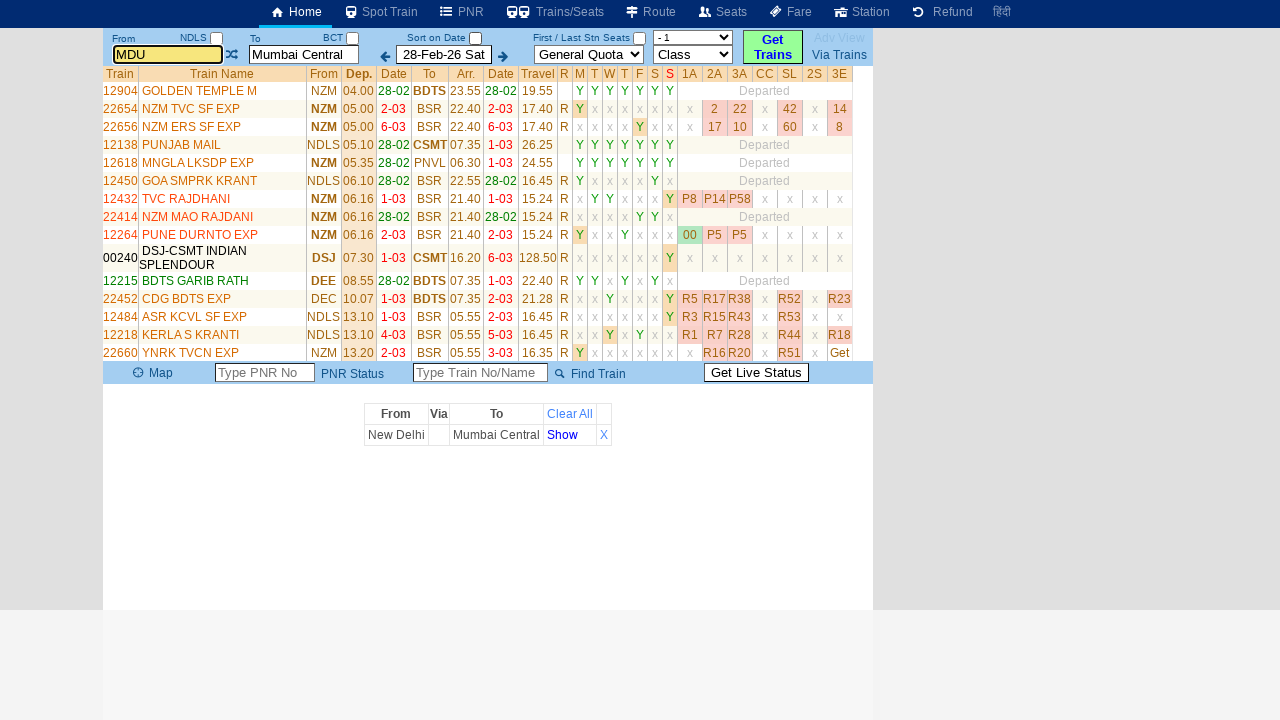

Cleared the 'To' station field on input#txtStationTo
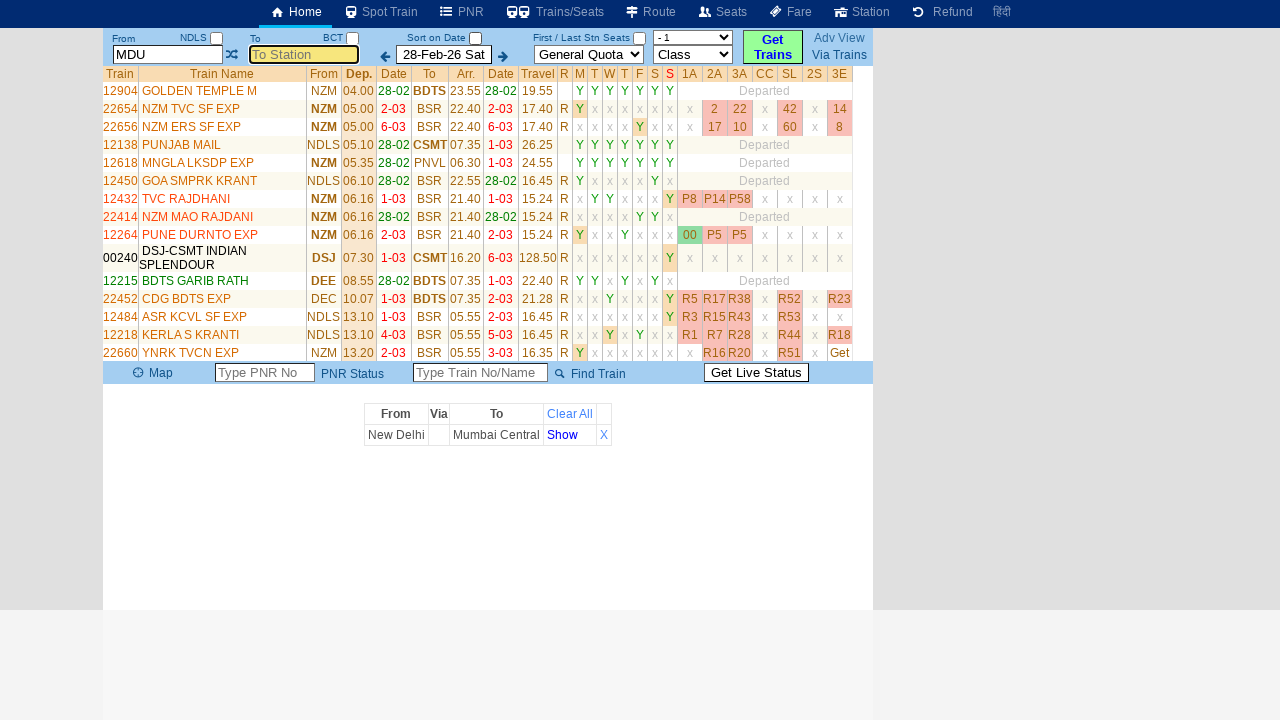

Filled 'To' station field with 'PER' (Perambur) on input#txtStationTo
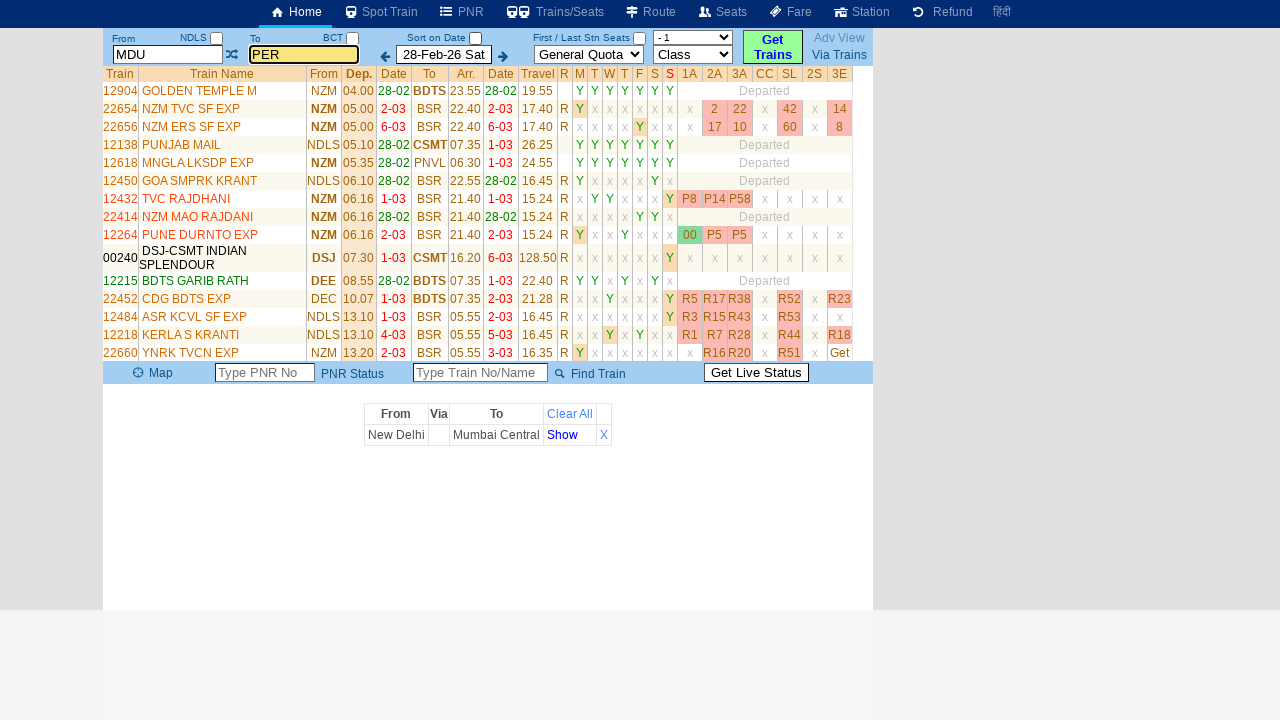

Pressed Enter to confirm 'To' station selection on input#txtStationTo
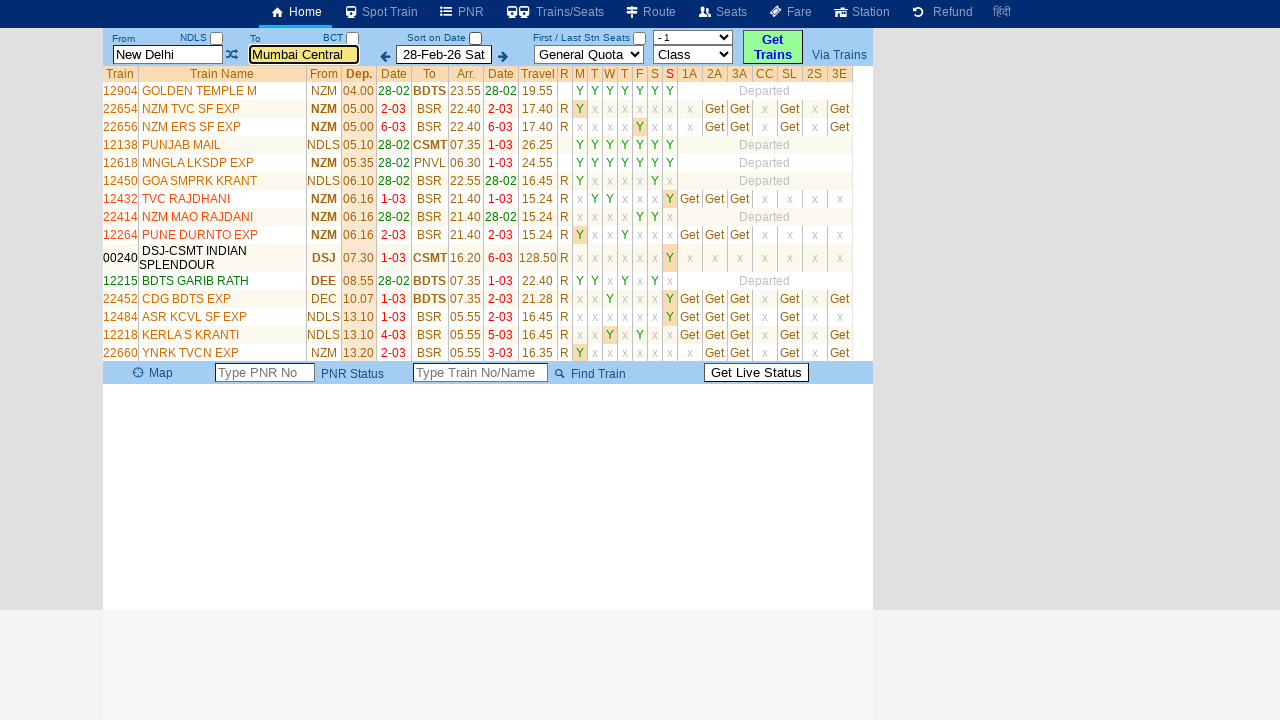

Train results loaded successfully - table with train list is now visible
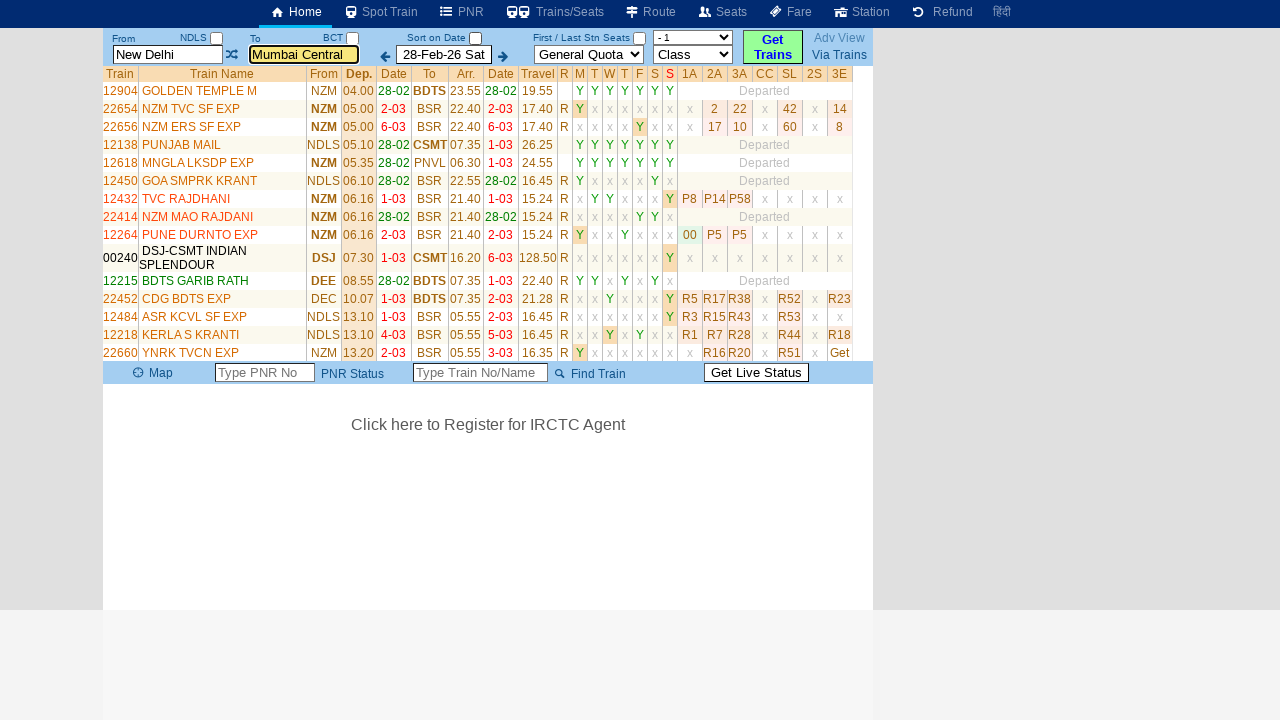

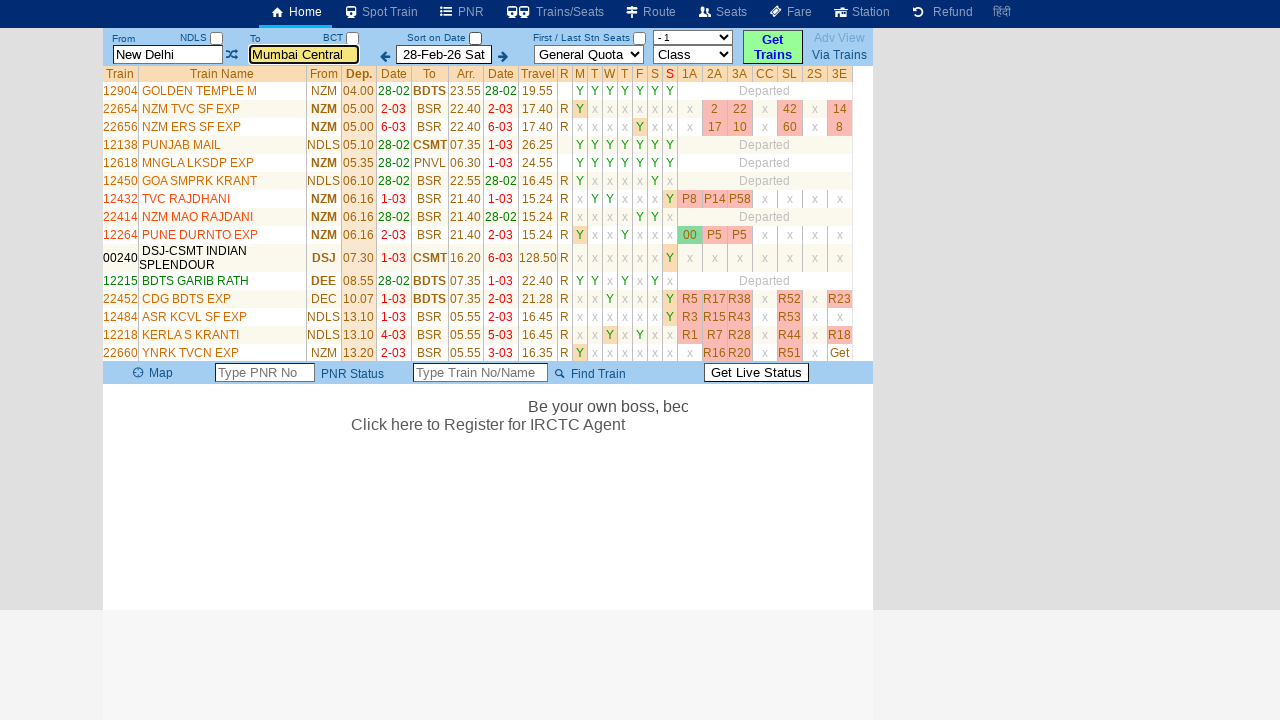